Tests JavaScript confirmation alert functionality by clicking a button to trigger an alert, accepting the alert, and verifying the result text displays "You clicked: Ok"

Starting URL: http://the-internet.herokuapp.com/javascript_alerts

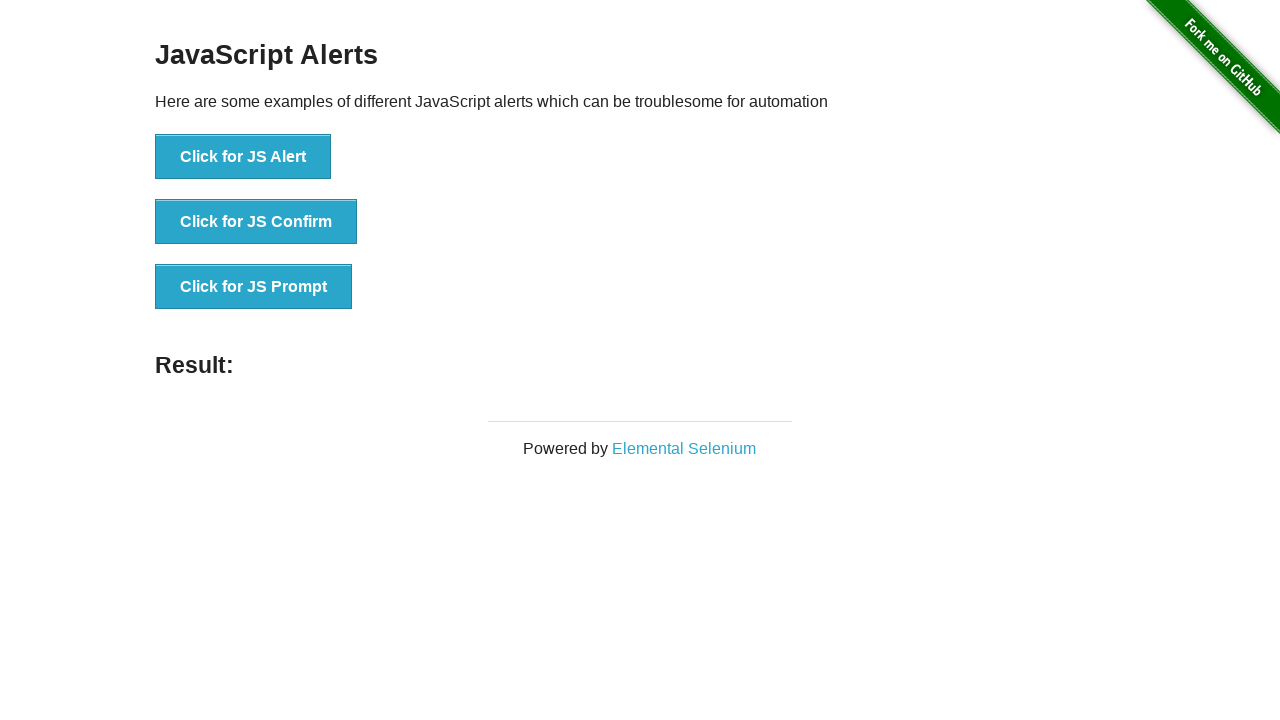

Clicked the second button to trigger JavaScript confirmation dialog at (256, 222) on .example li:nth-child(2) button
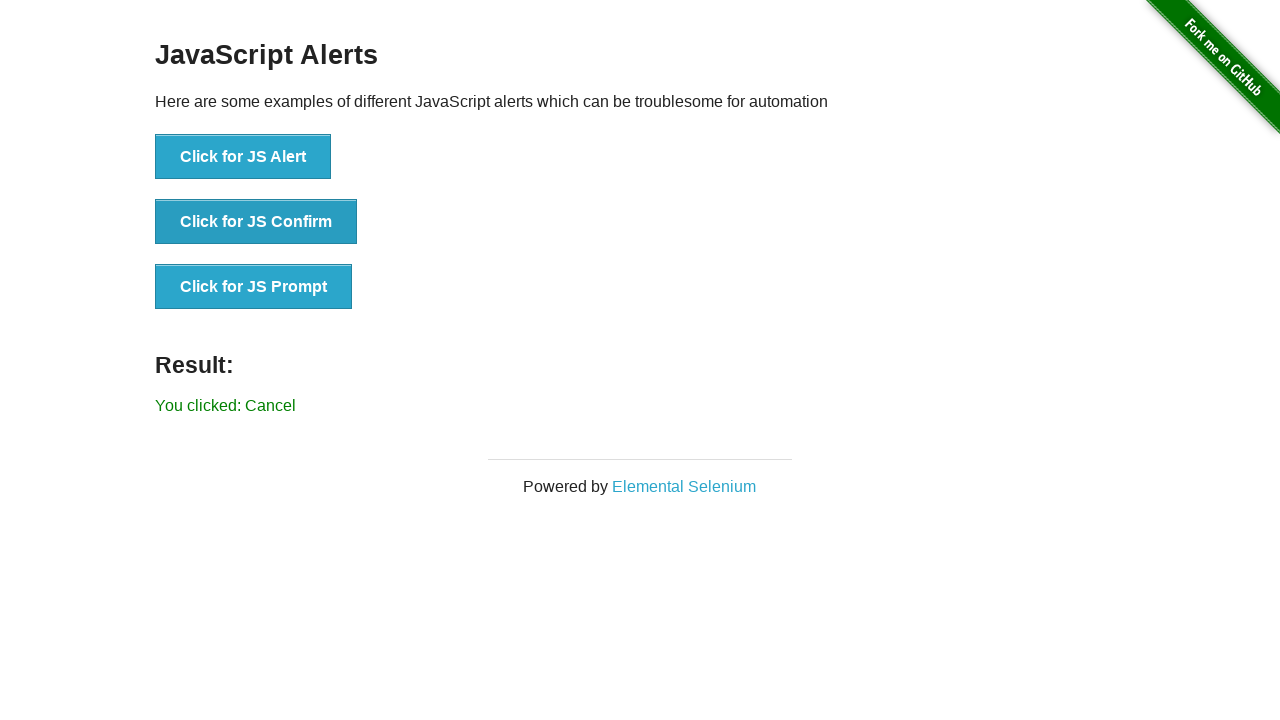

Set up dialog handler to accept confirmation
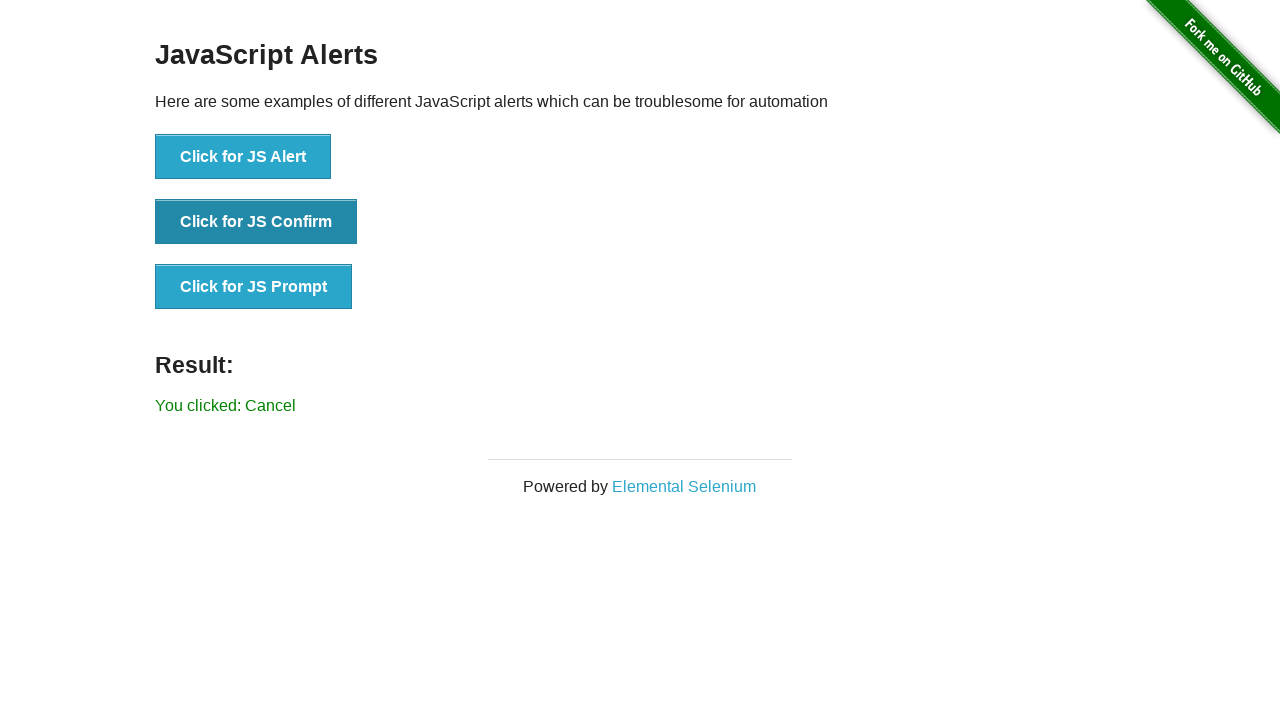

Clicked the second button again to trigger the dialog with handler ready at (256, 222) on .example li:nth-child(2) button
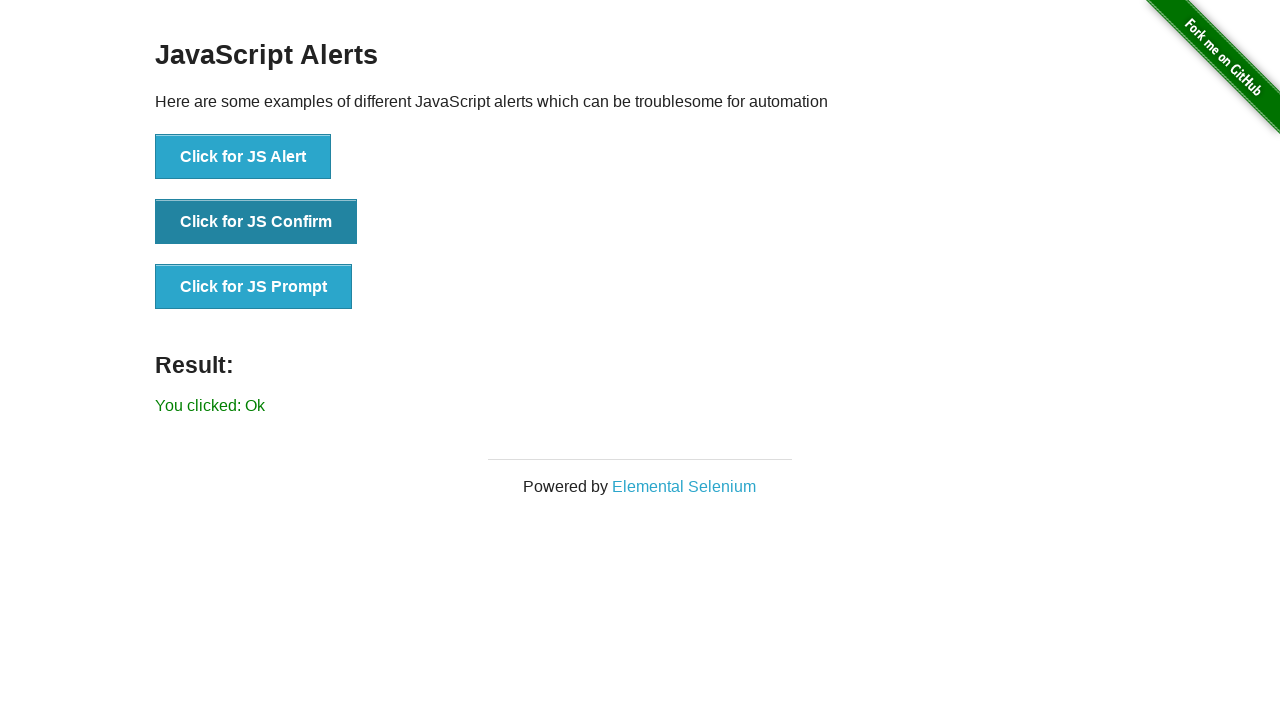

Result element appeared after accepting confirmation
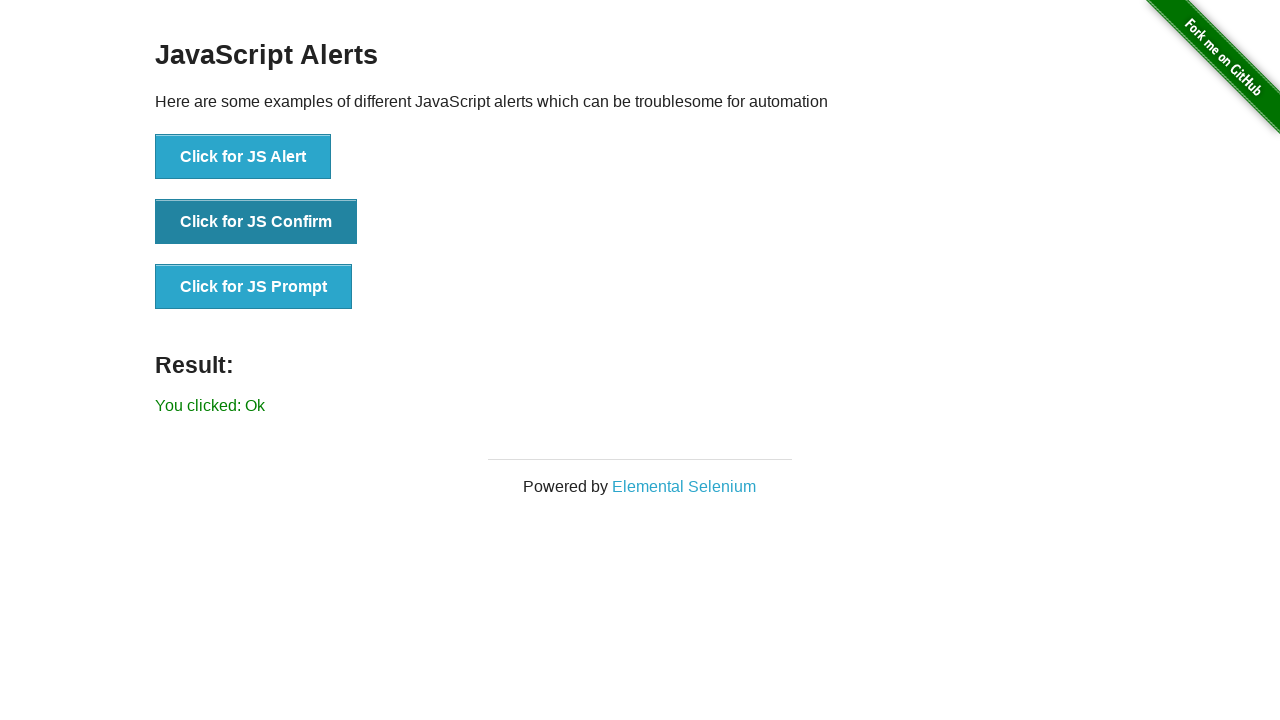

Retrieved result text: 'You clicked: Ok'
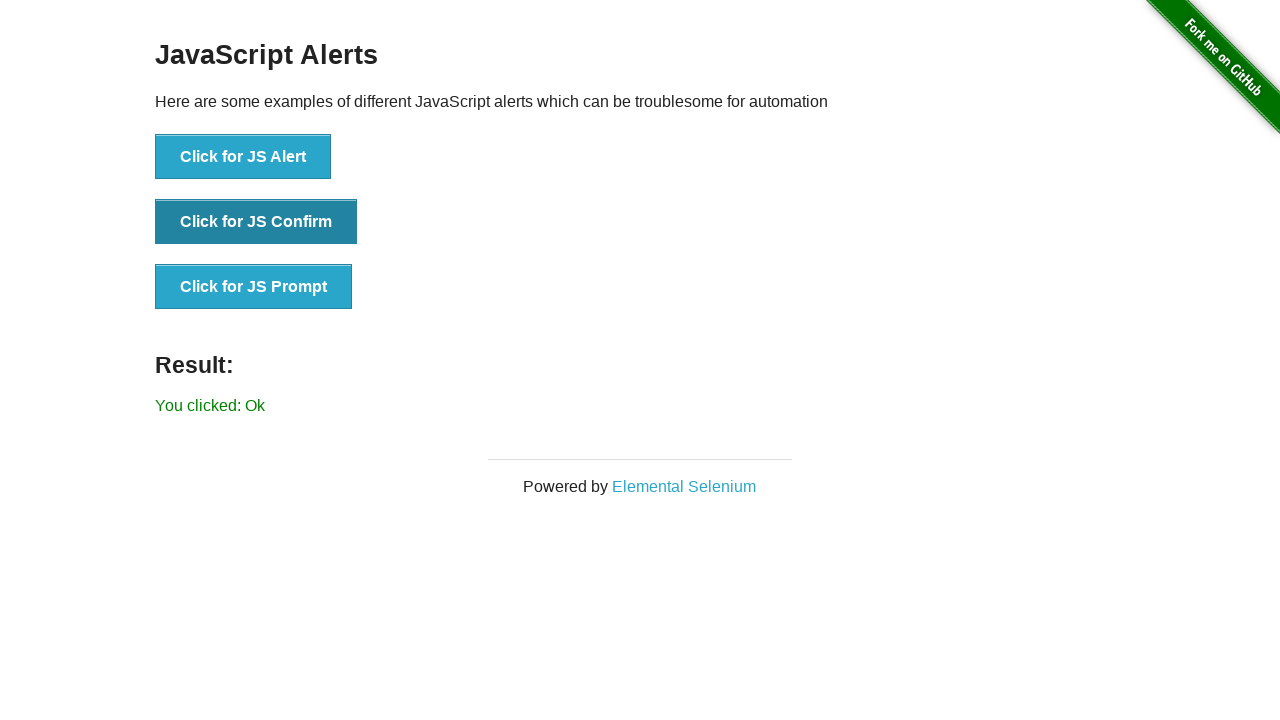

Verified result text equals 'You clicked: Ok'
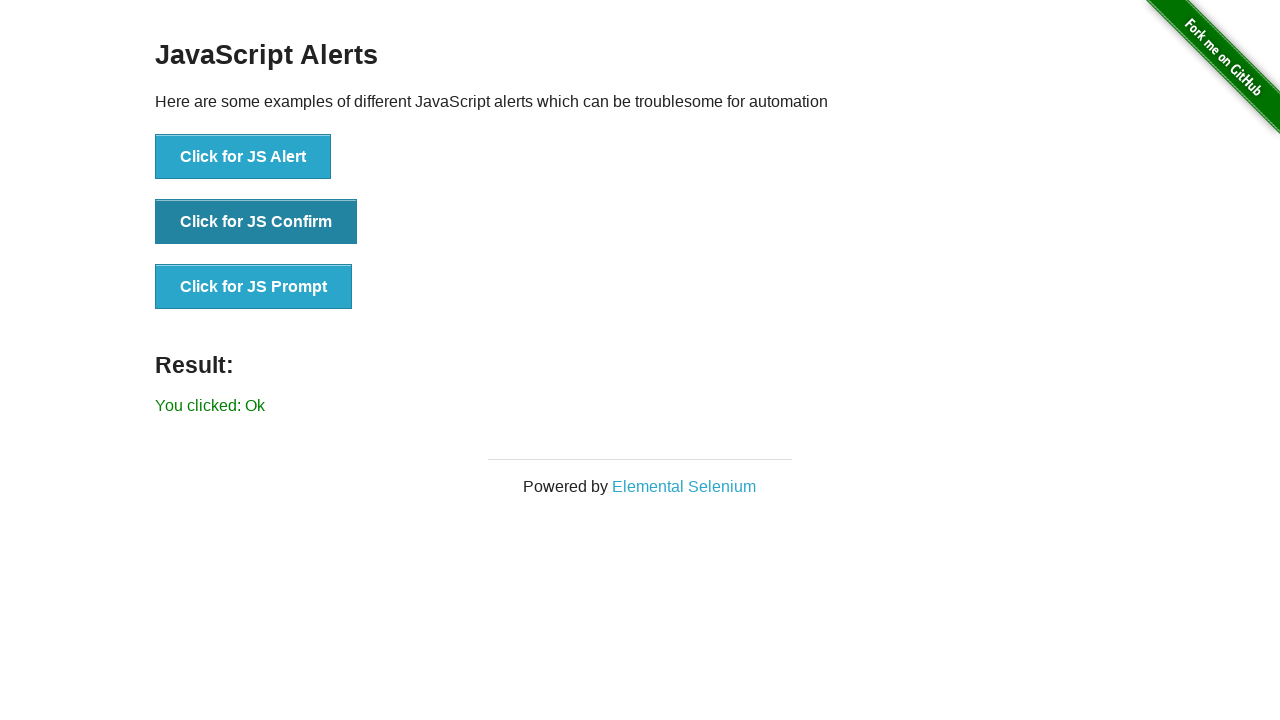

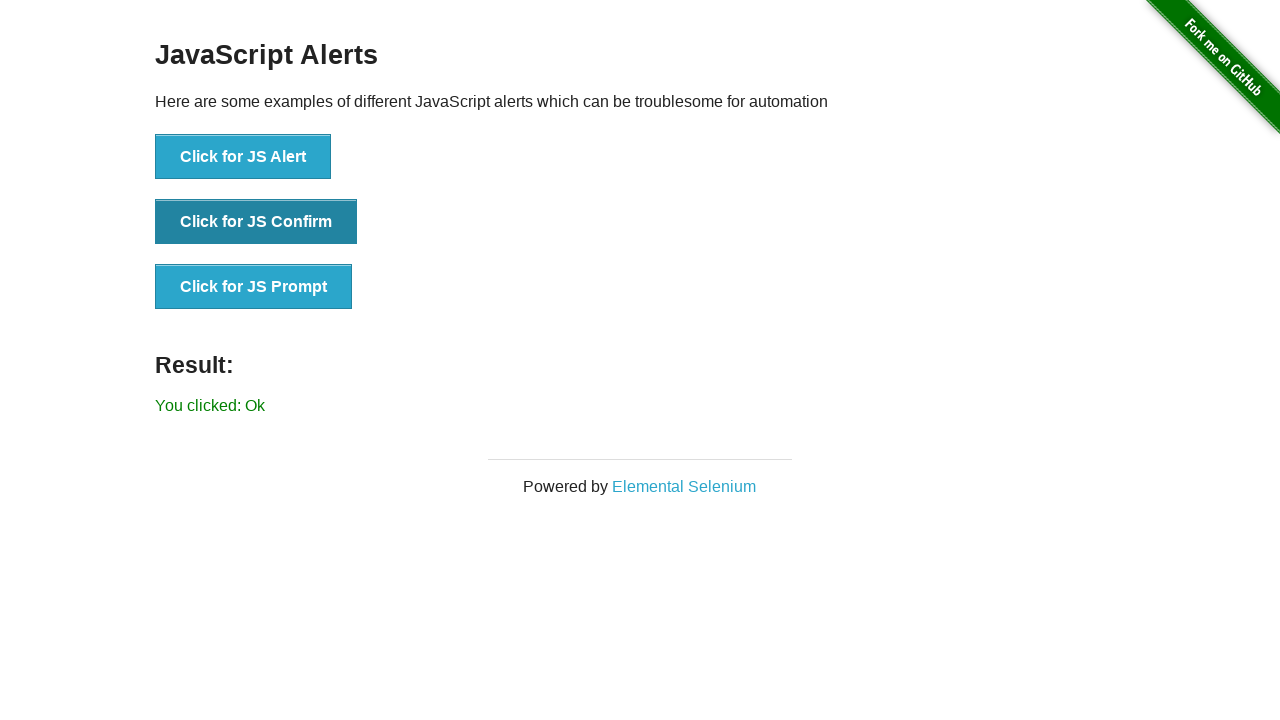